Tests dynamic loading by waiting for loading indicator to disappear before verifying message

Starting URL: http://the-internet.herokuapp.com/dynamic_loading/1

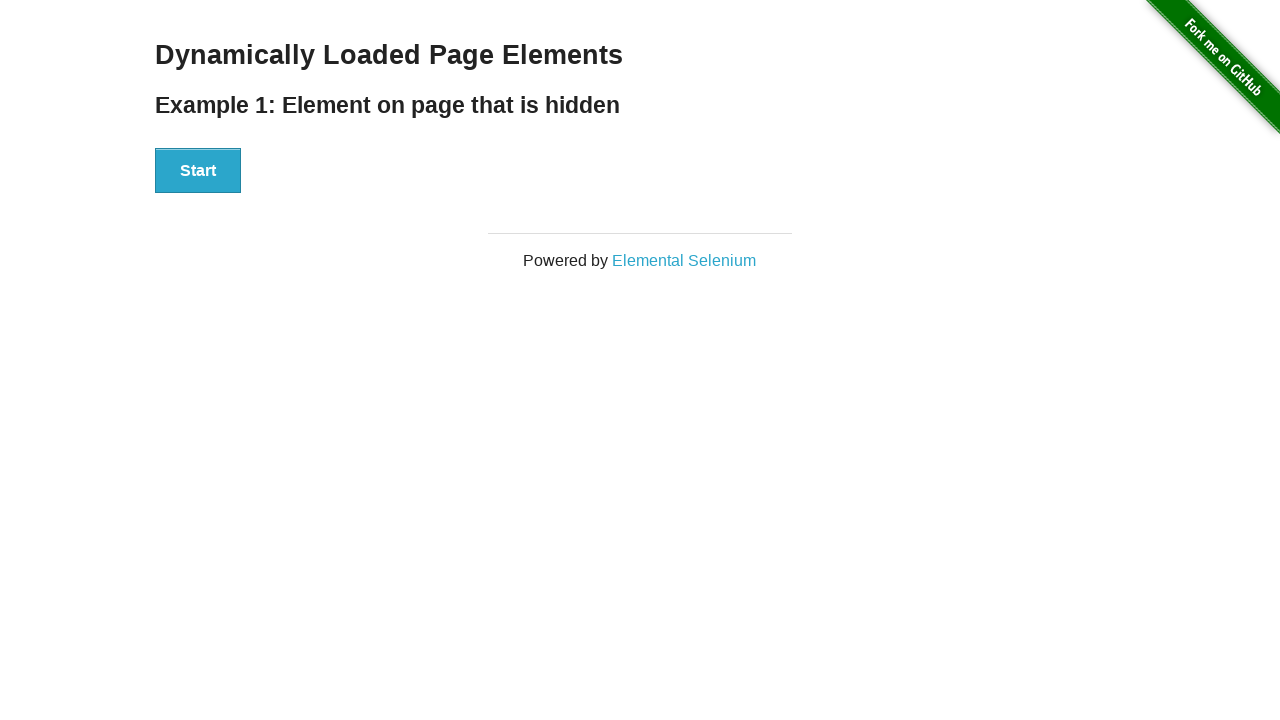

Clicked start button to initiate dynamic loading at (198, 171) on button
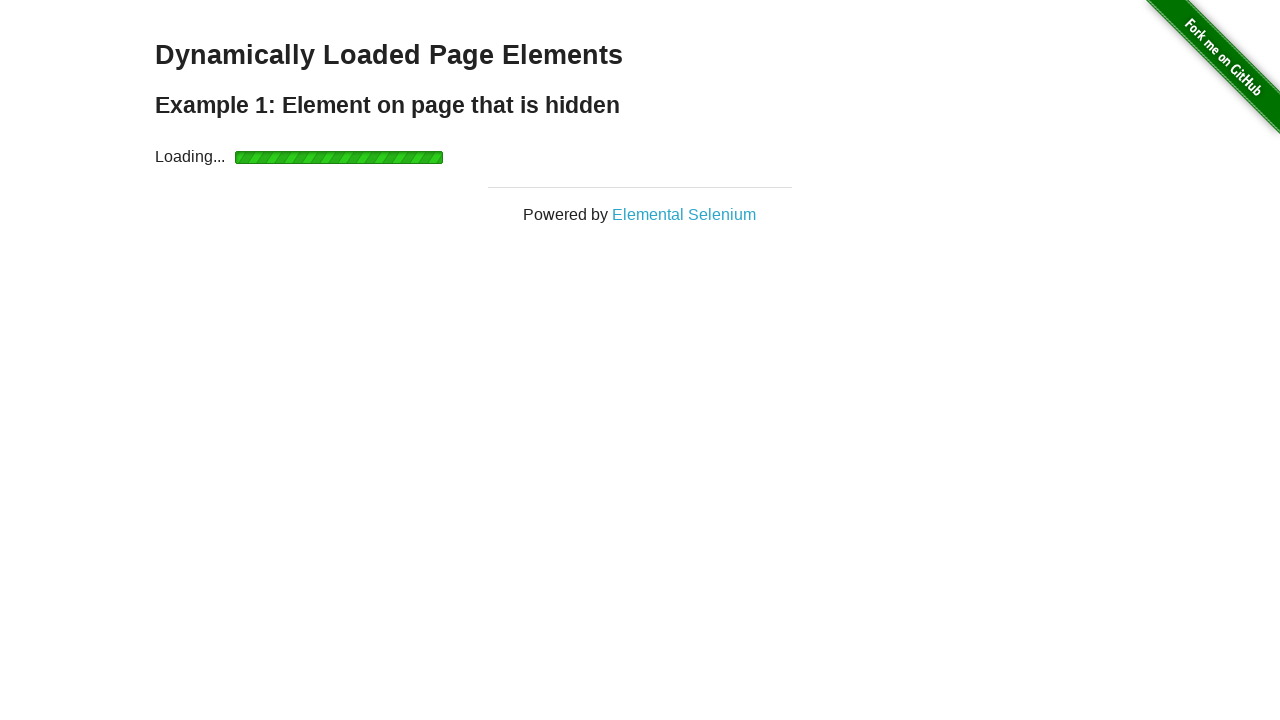

Loading indicator disappeared
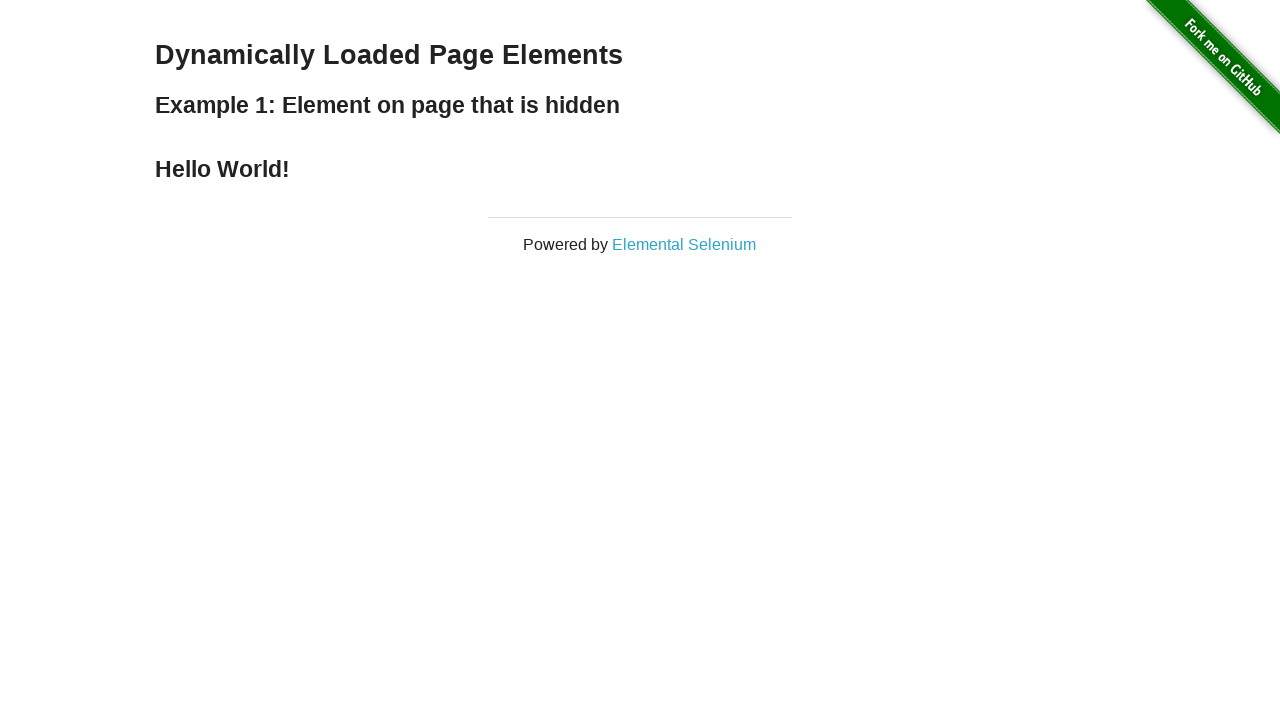

Located the finish message element
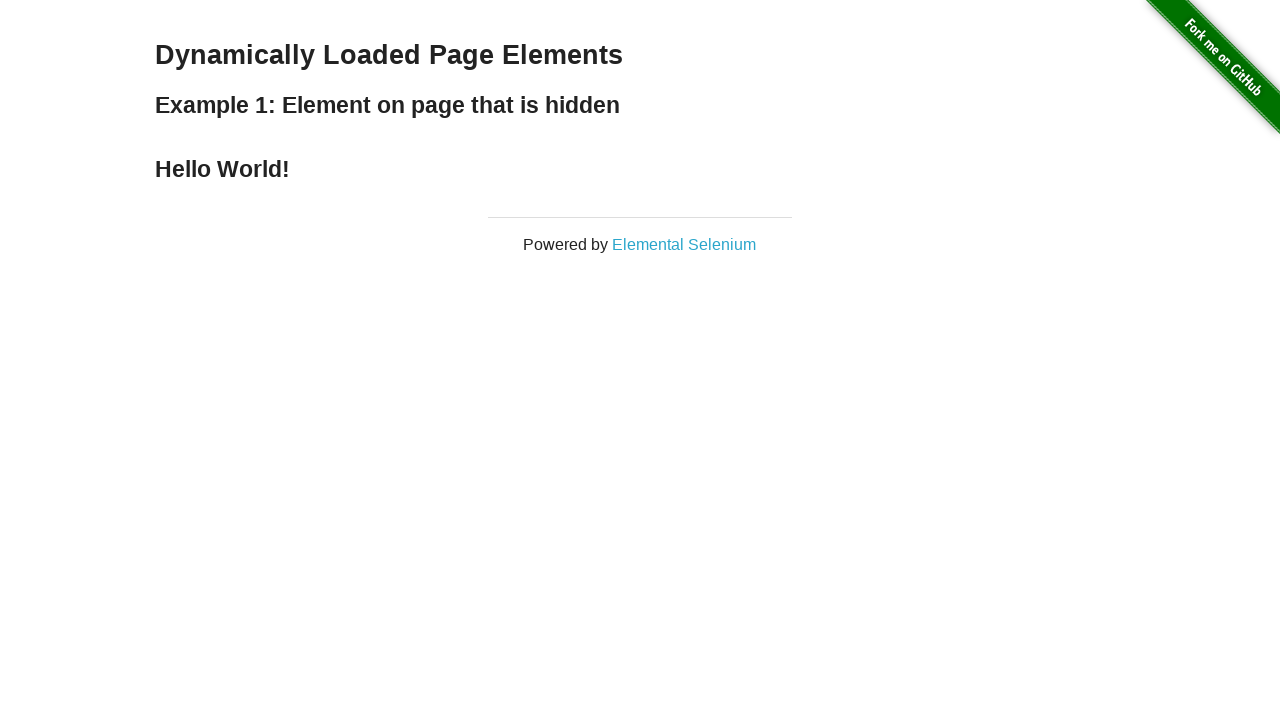

Verified that the finish message is visible
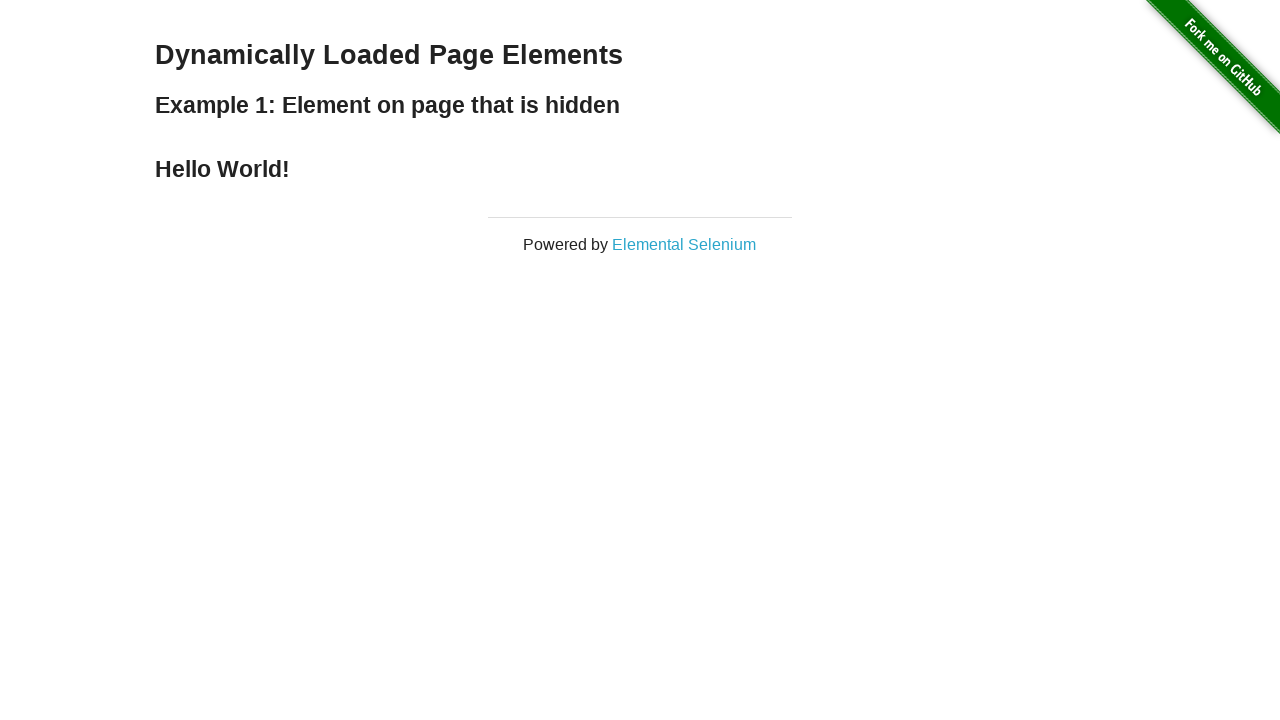

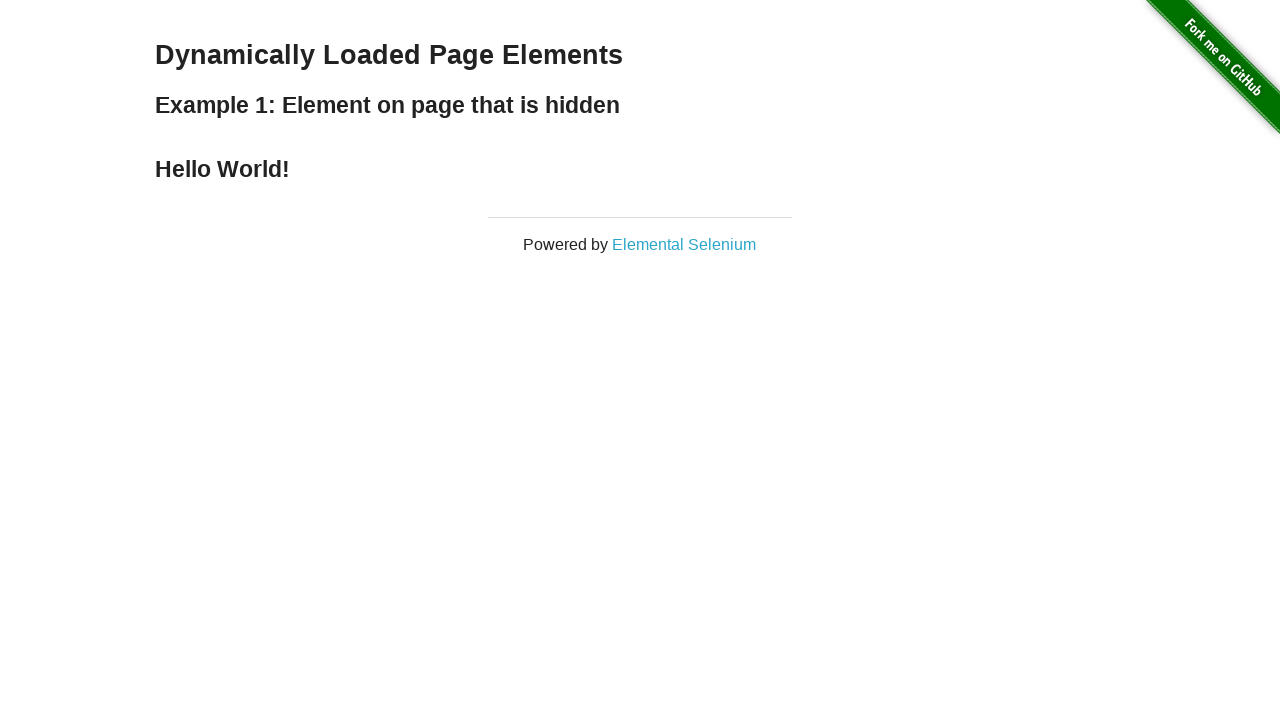